Tests infinite scroll functionality on aitoptools.com by scrolling to the bottom of the page multiple times to trigger content loading

Starting URL: https://aitoptools.com

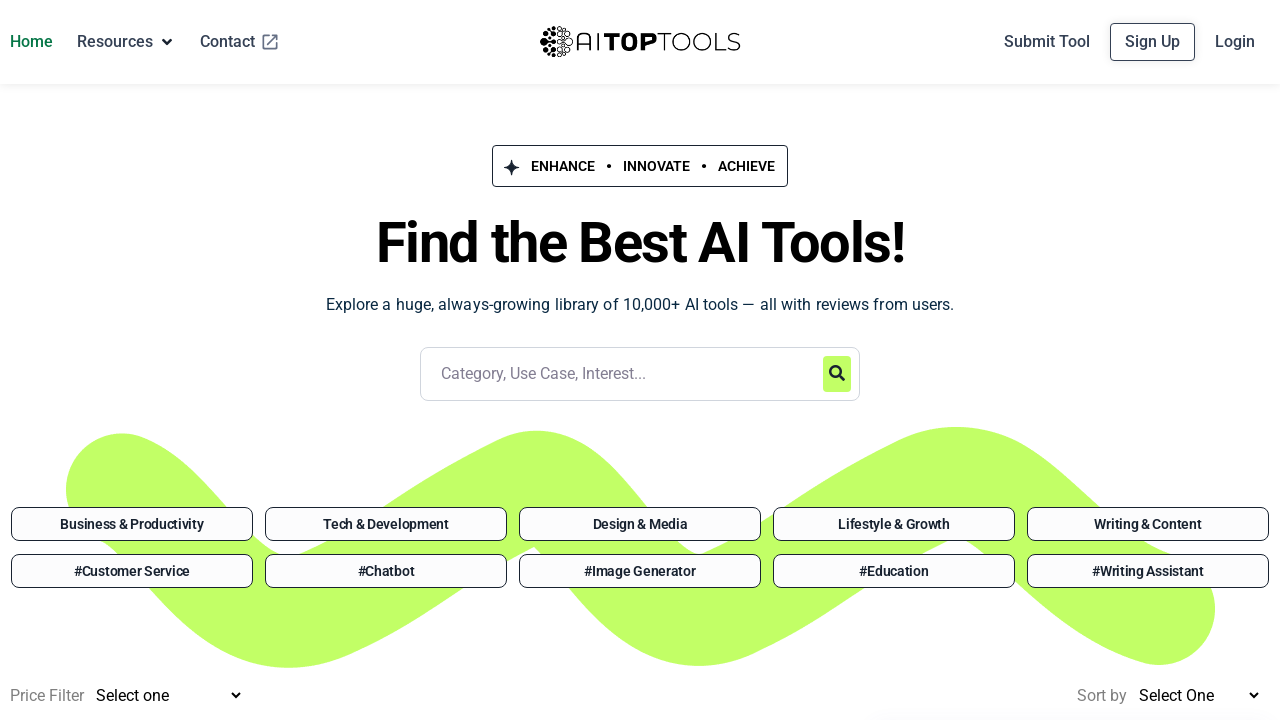

Waited for page to reach network idle state
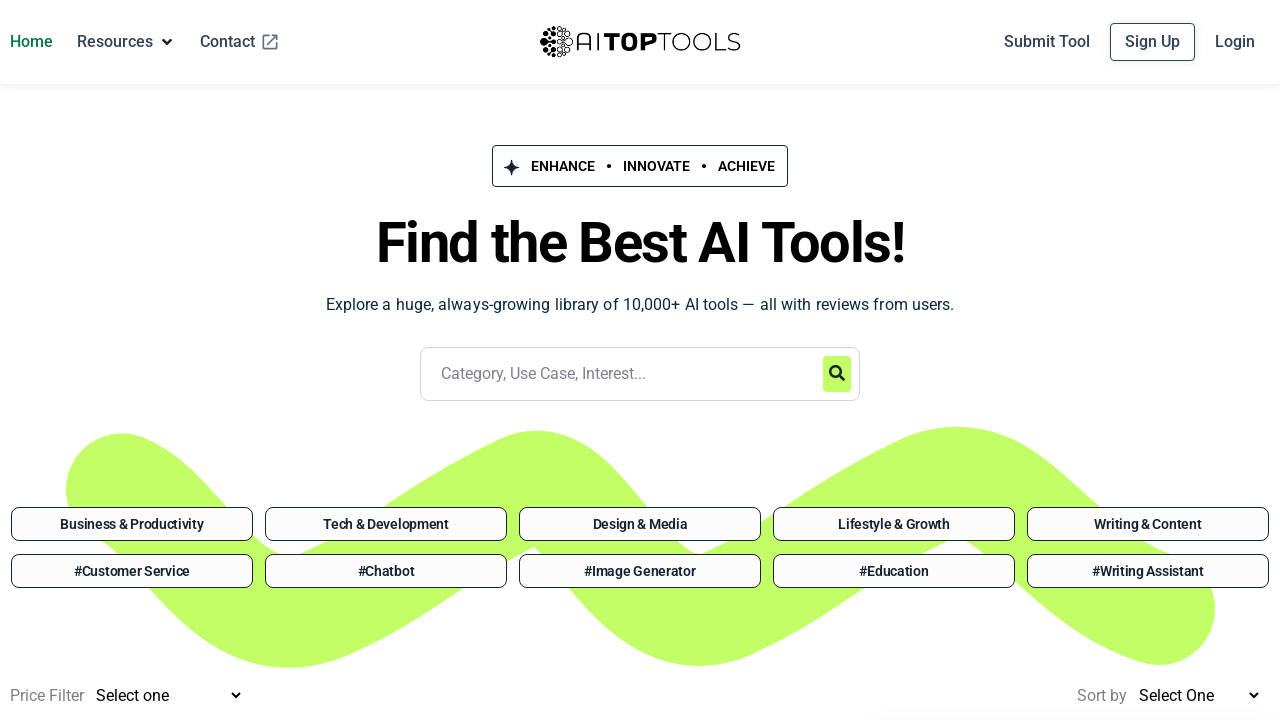

Retrieved current page scroll height
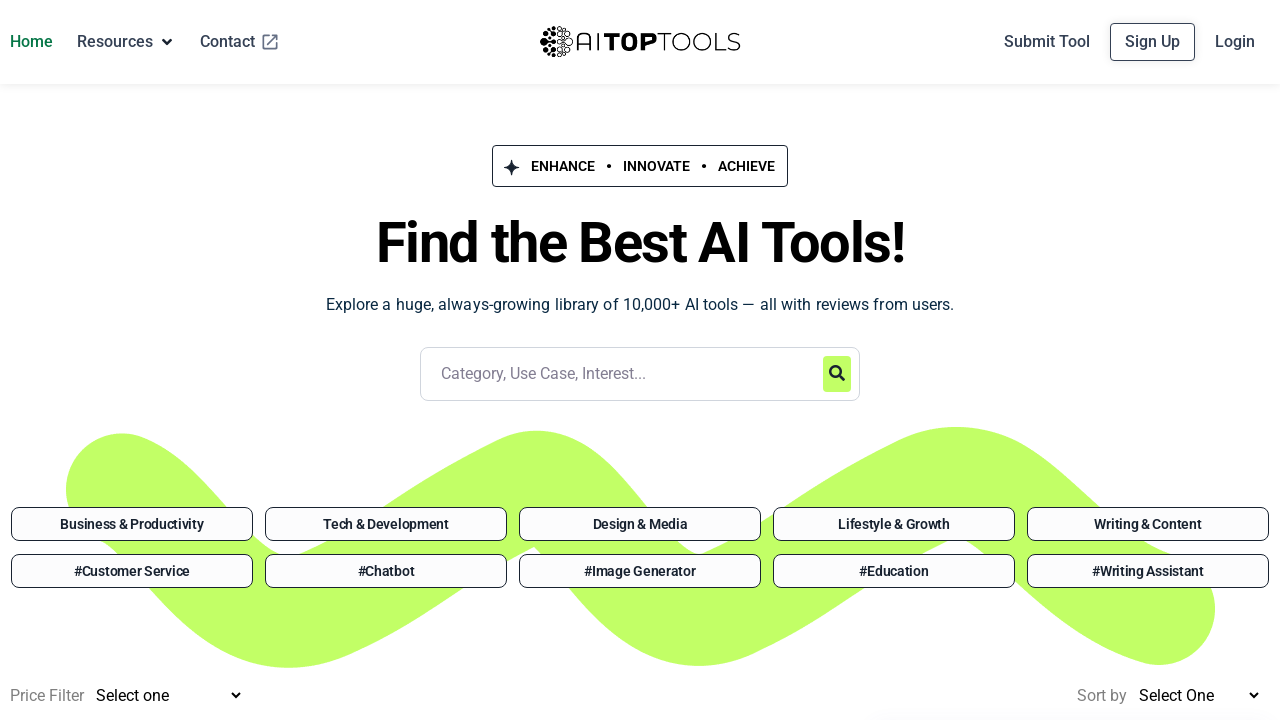

Scrolled to bottom of page (scroll iteration 1/5)
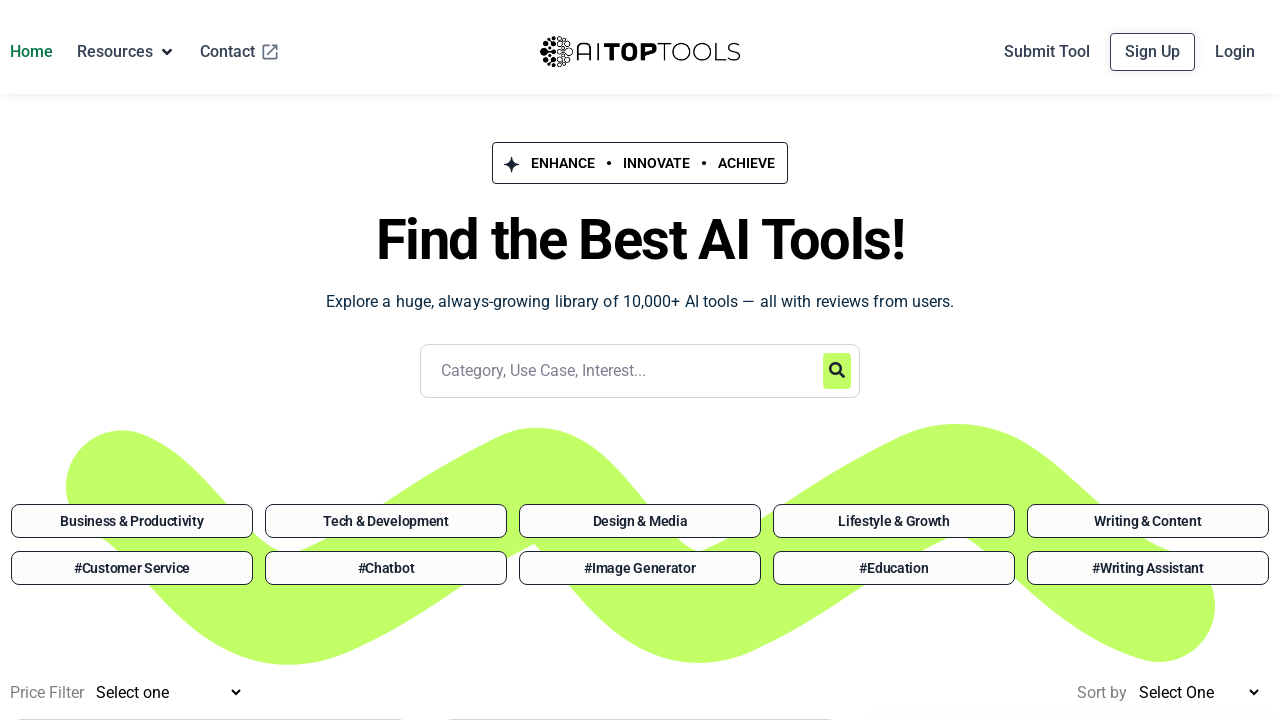

Waited 2 seconds for new content to load
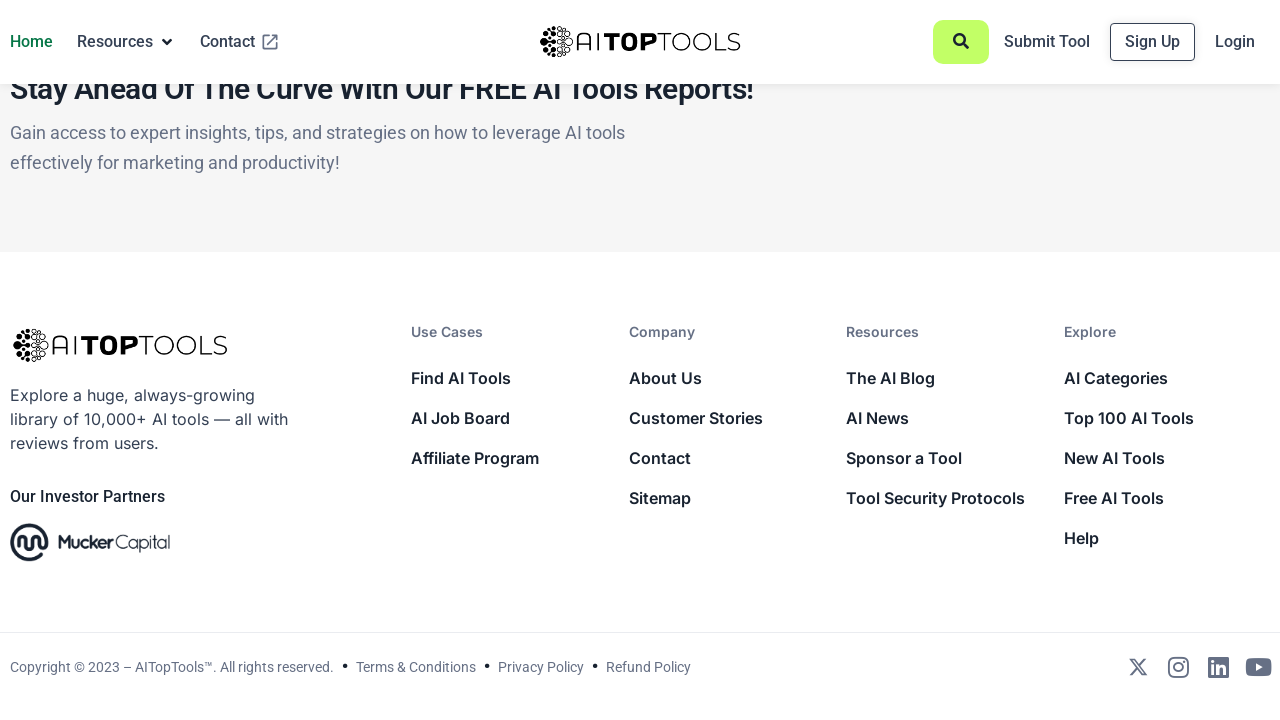

Retrieved new page scroll height after loading
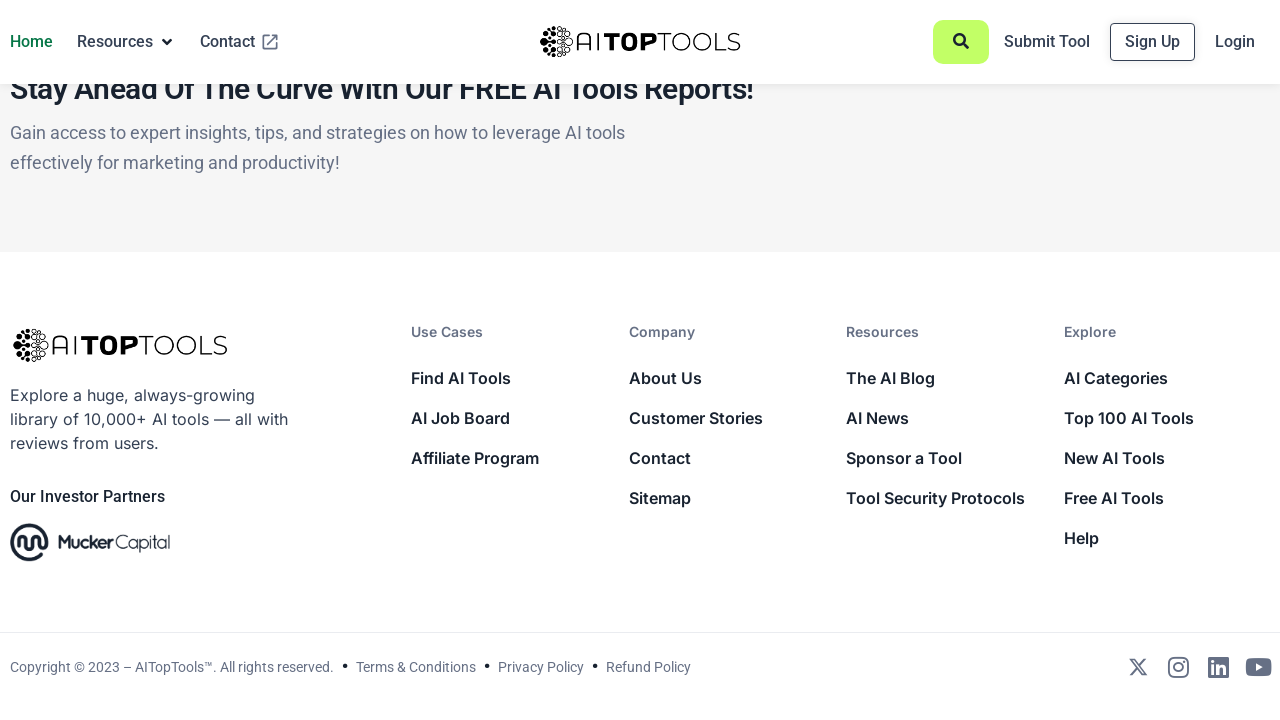

Detected end of infinite scroll - no new content loaded
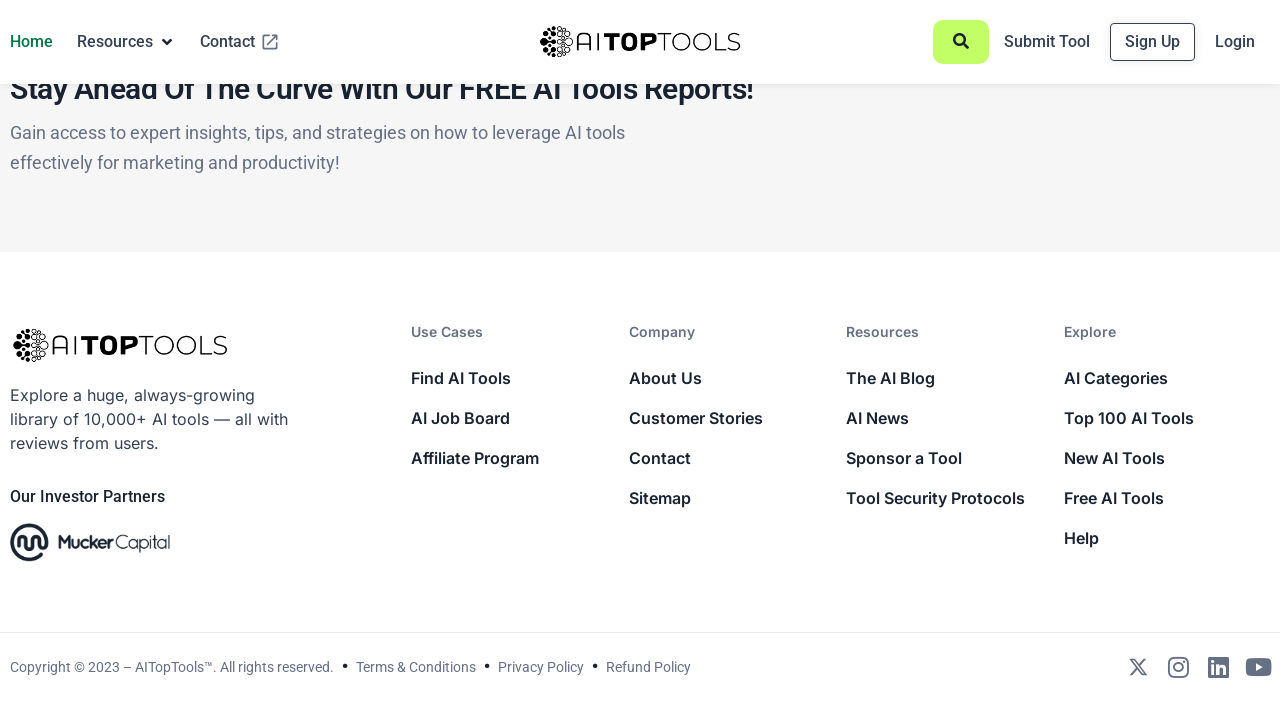

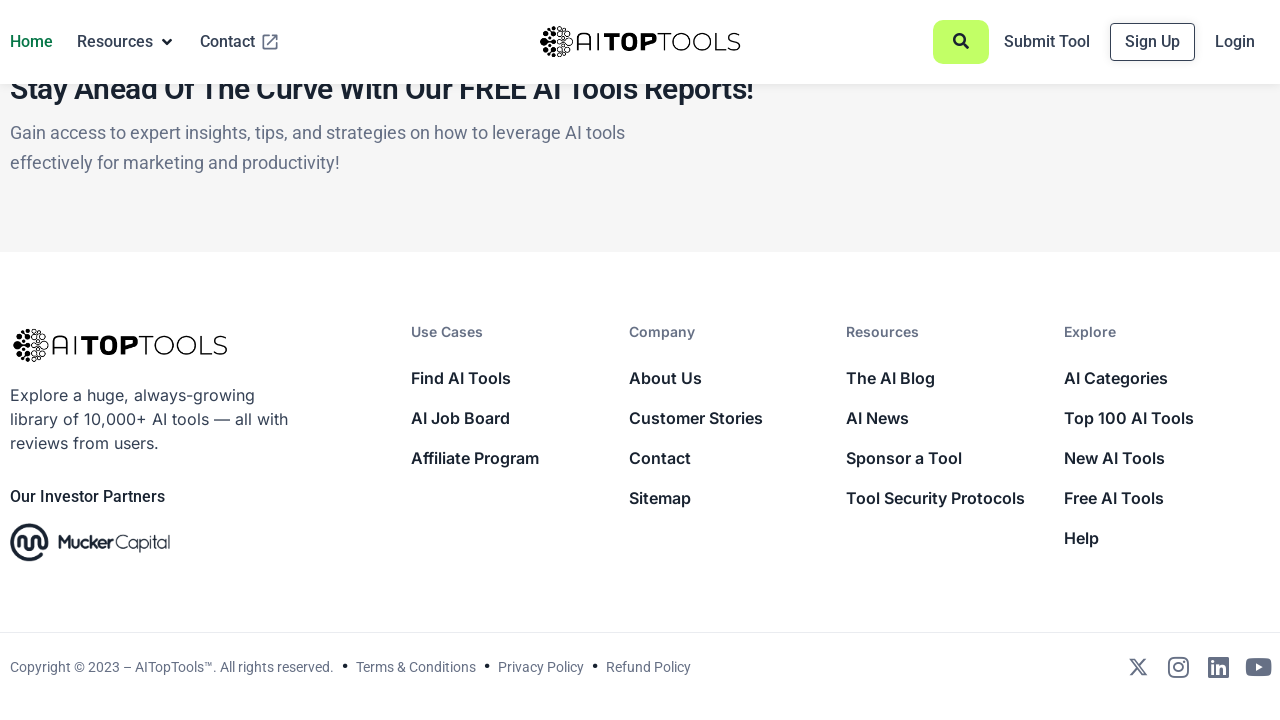